Navigates to OrangeHRM website and waits for the page to fully load

Starting URL: https://www.orangehrm.com/

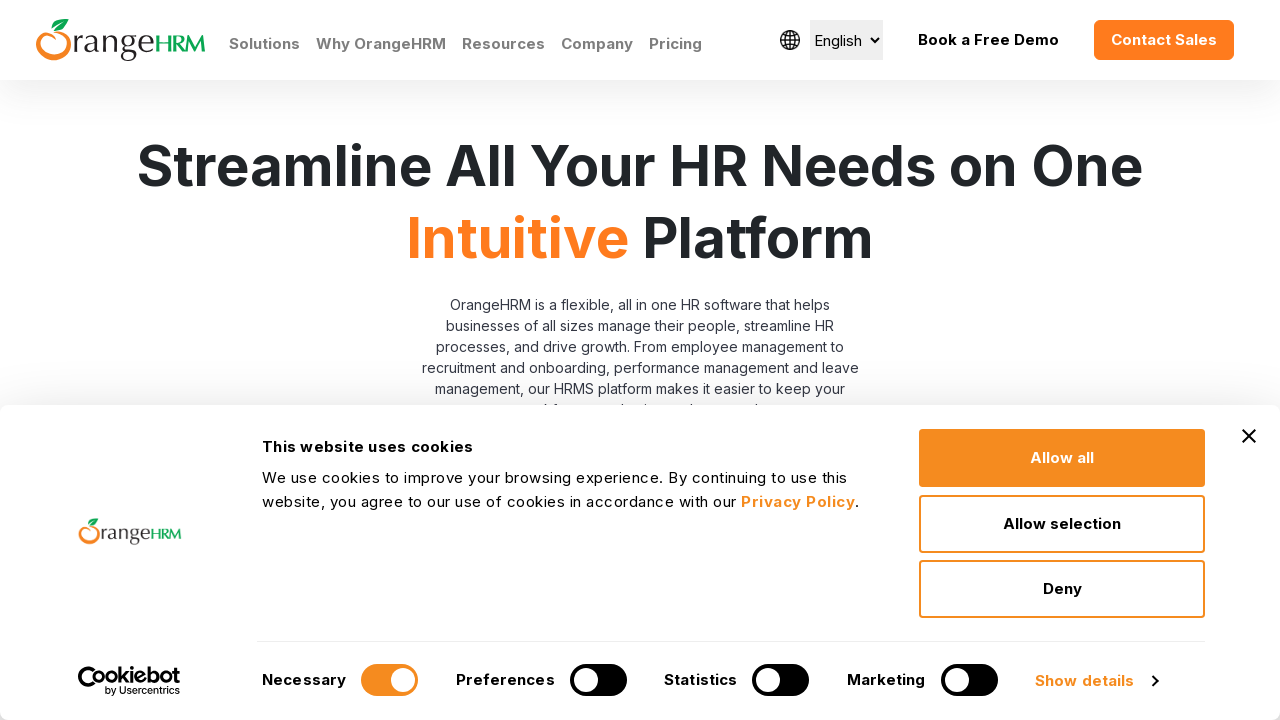

Navigated to OrangeHRM website at https://www.orangehrm.com/
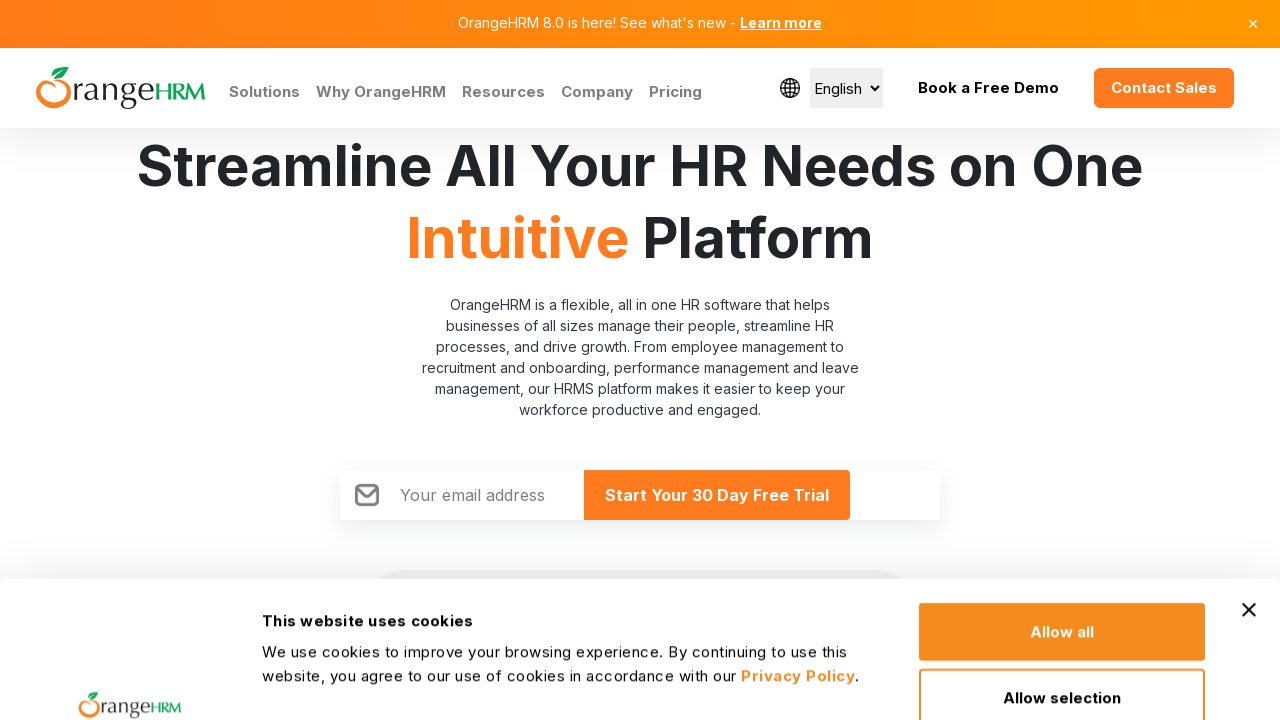

Page DOM content loaded successfully
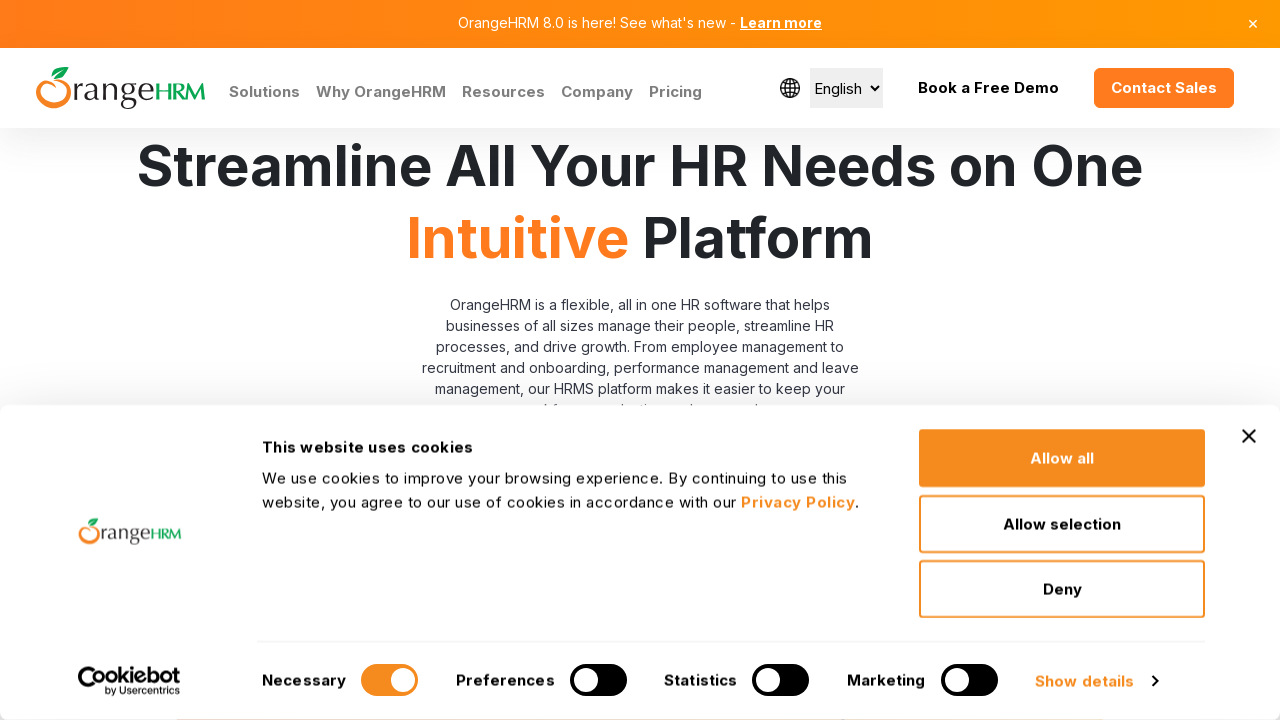

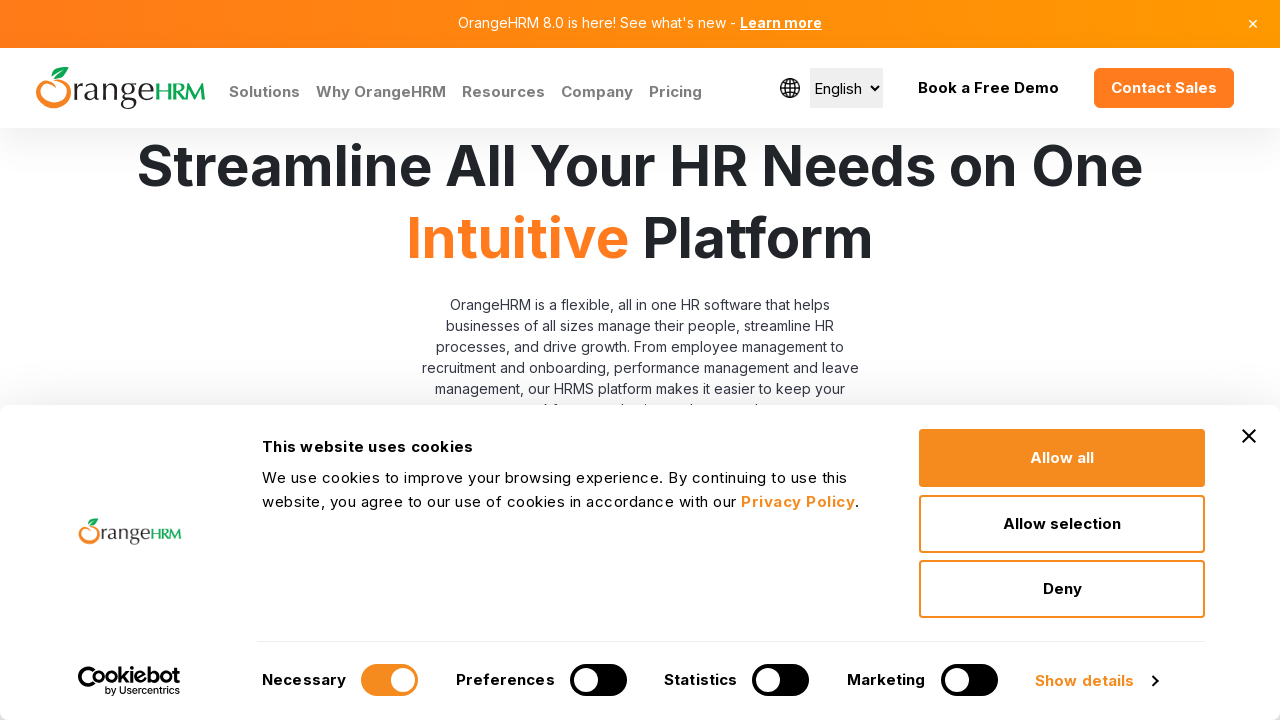